Tests that new todo items are appended to the bottom of the list and the count updates correctly

Starting URL: https://demo.playwright.dev/todomvc

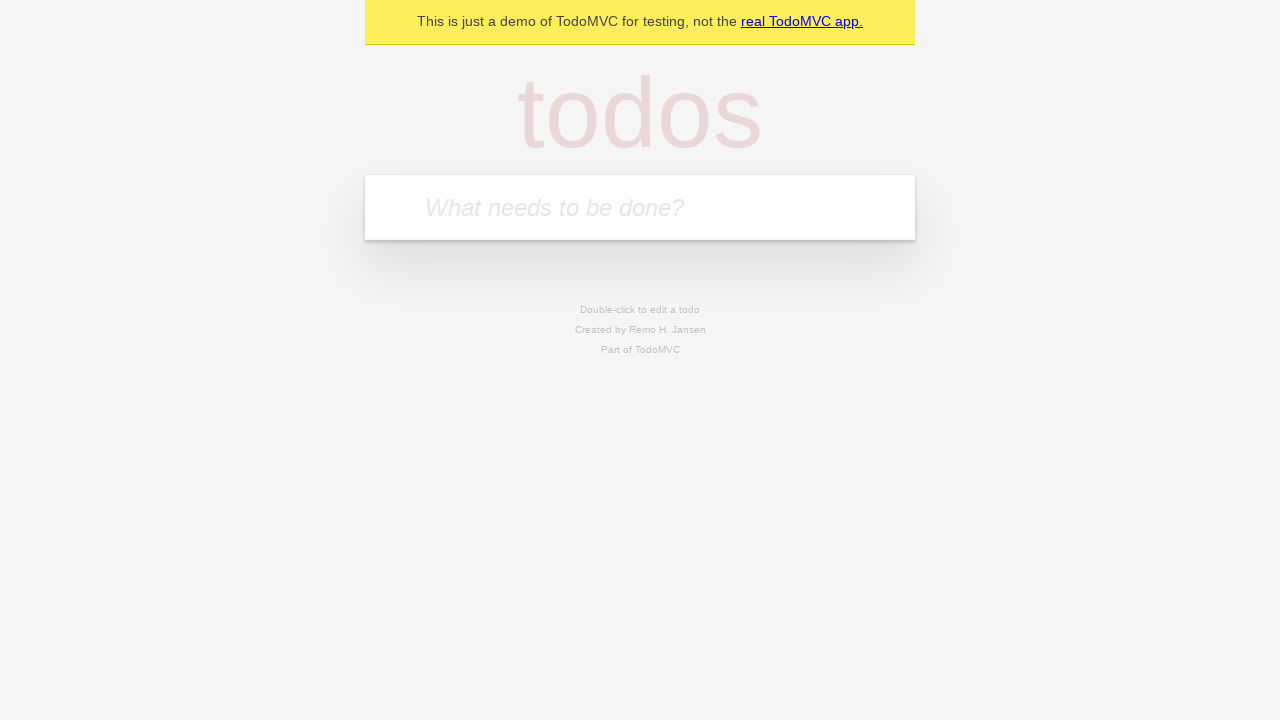

Filled todo input with 'Book doctor appointment' on internal:attr=[placeholder="What needs to be done?"i]
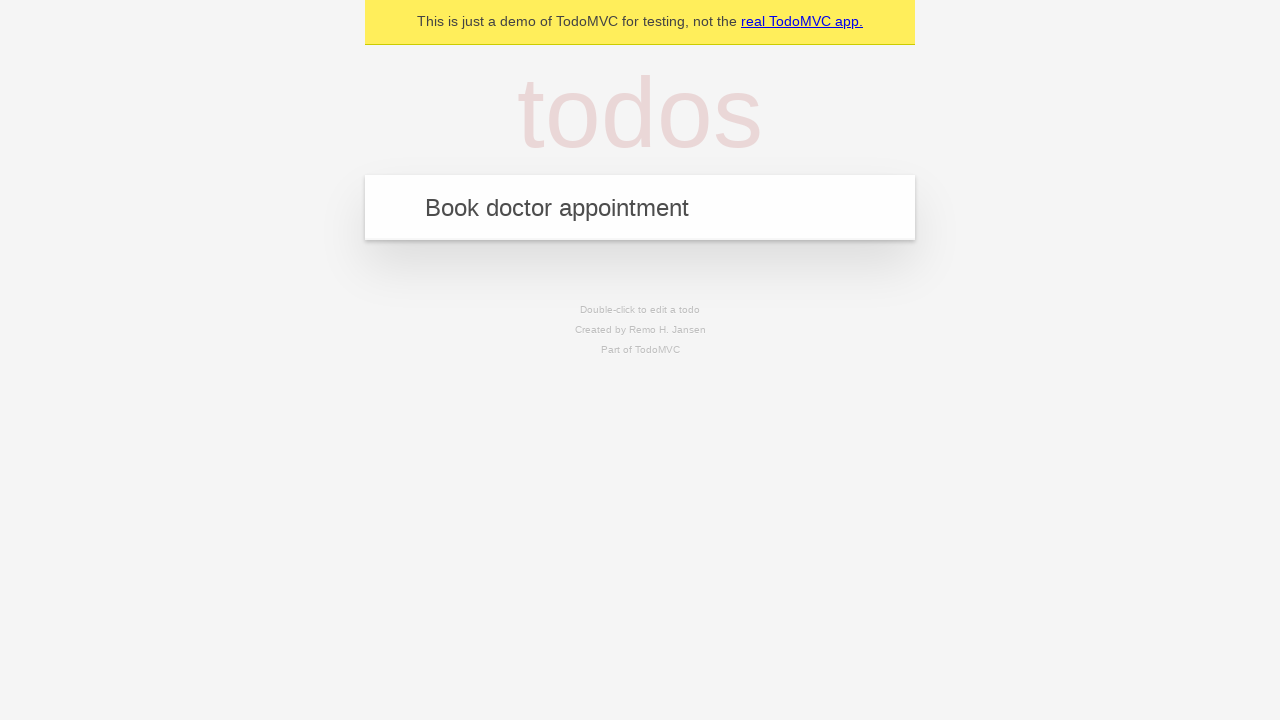

Pressed Enter to add first todo item on internal:attr=[placeholder="What needs to be done?"i]
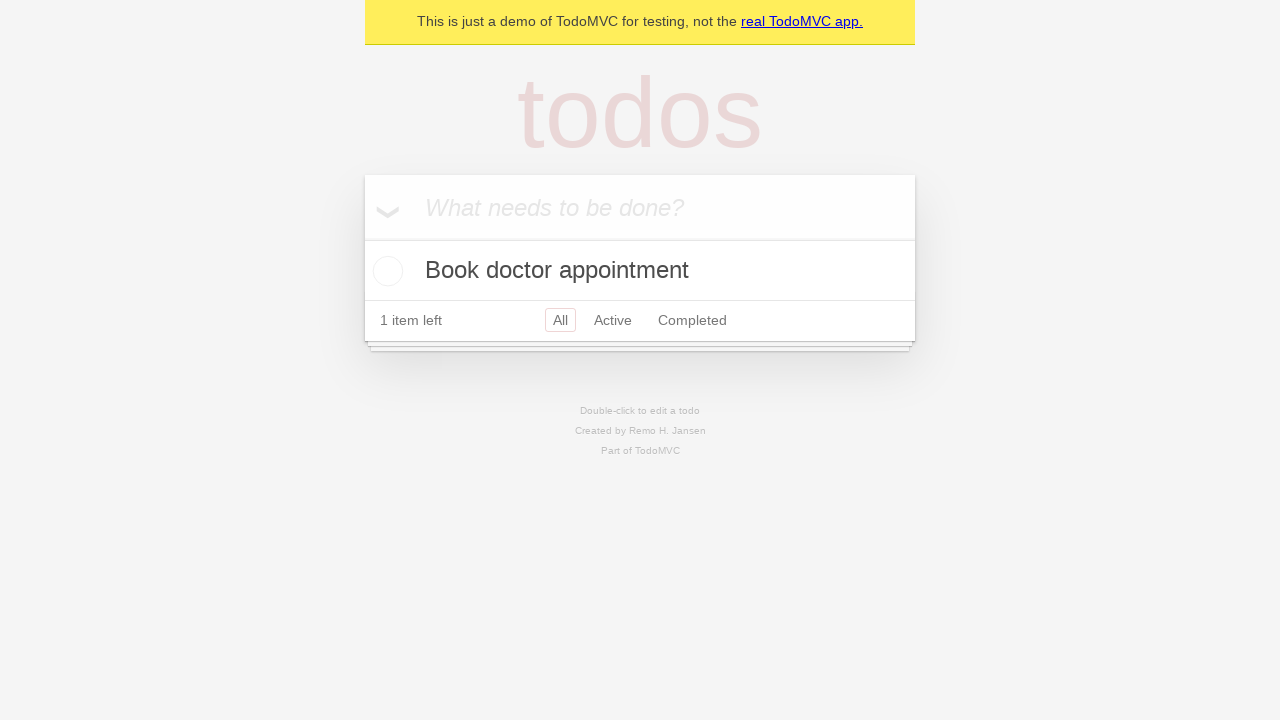

Filled todo input with 'Buy birthday gift for Mom' on internal:attr=[placeholder="What needs to be done?"i]
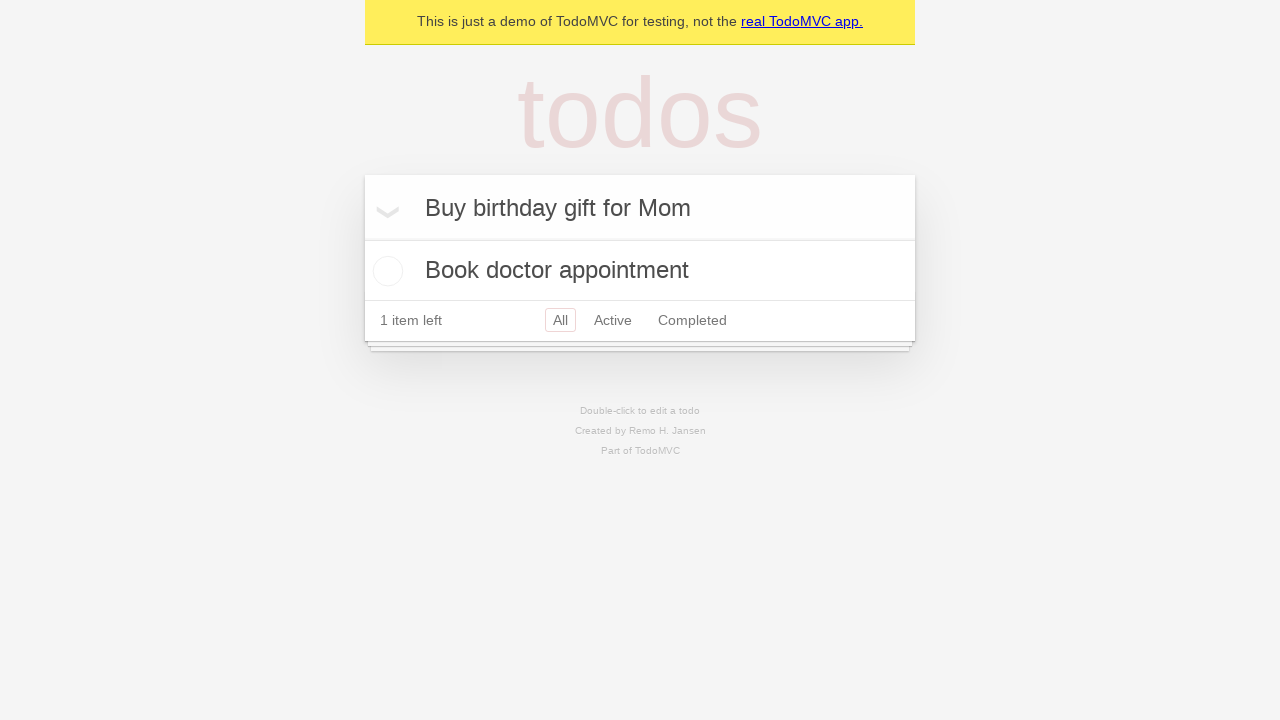

Pressed Enter to add second todo item on internal:attr=[placeholder="What needs to be done?"i]
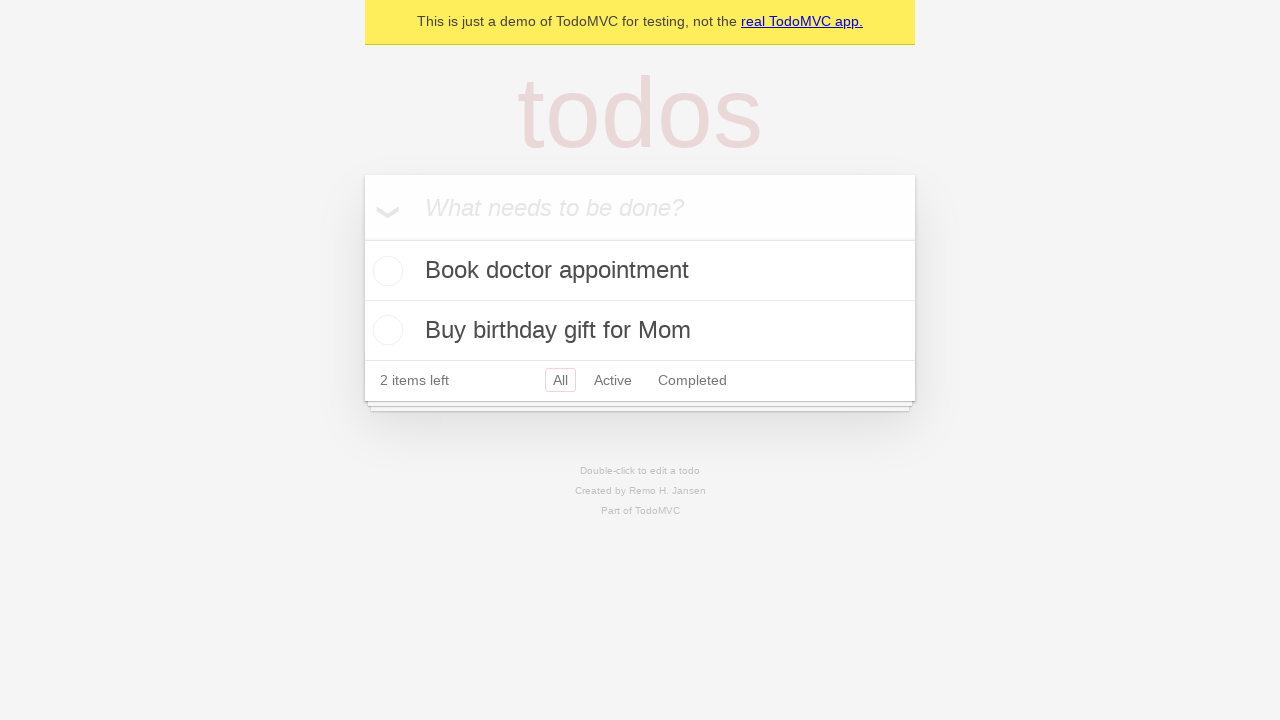

Filled todo input with 'Find place for vacation' on internal:attr=[placeholder="What needs to be done?"i]
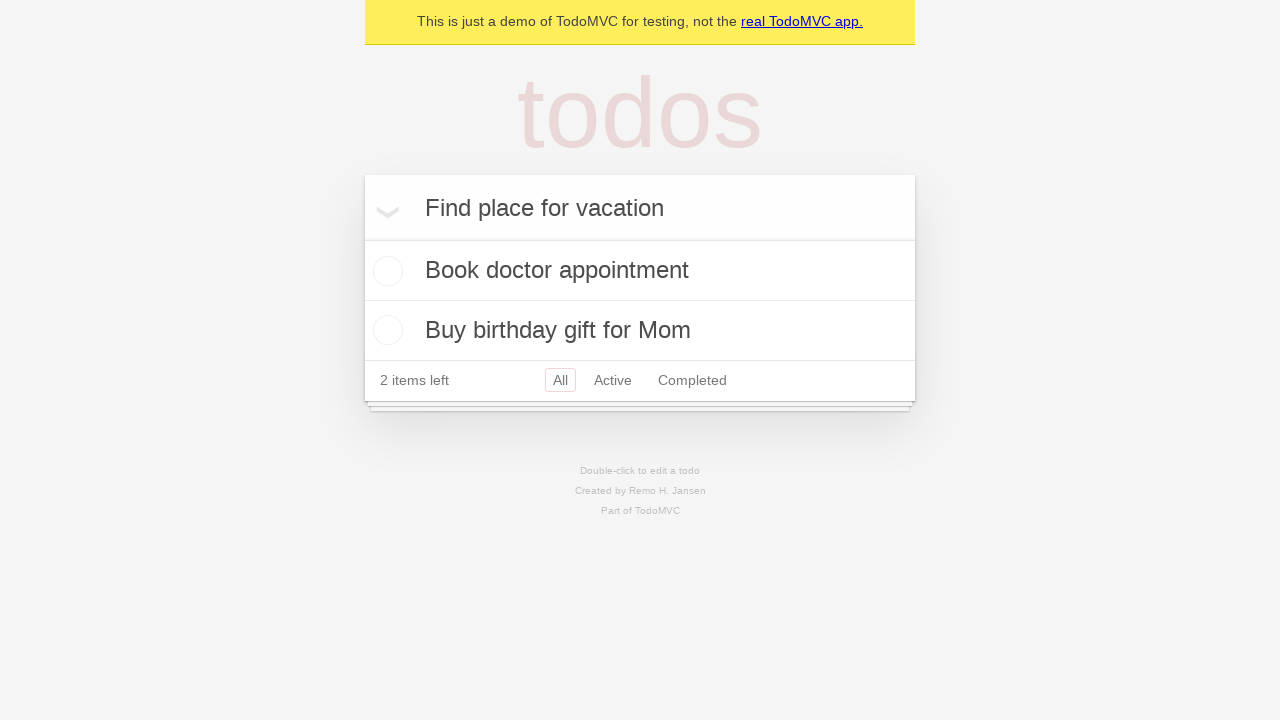

Pressed Enter to add third todo item on internal:attr=[placeholder="What needs to be done?"i]
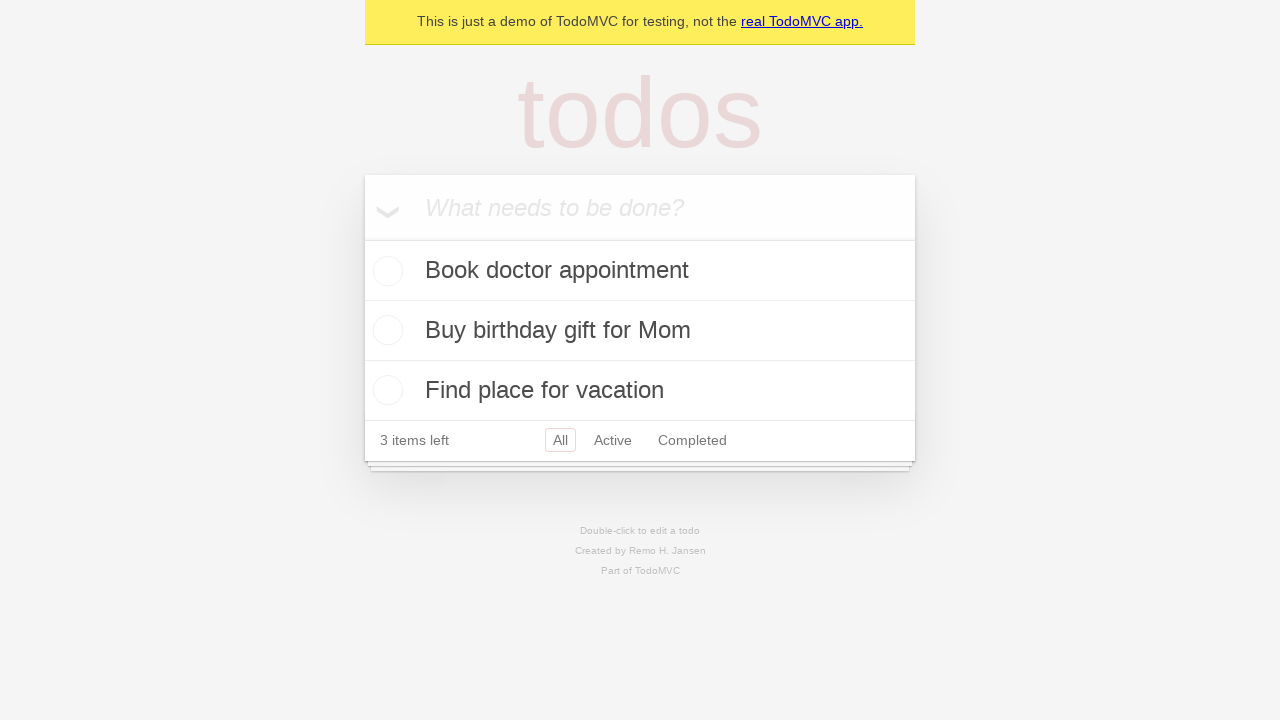

Todo count element appeared in DOM
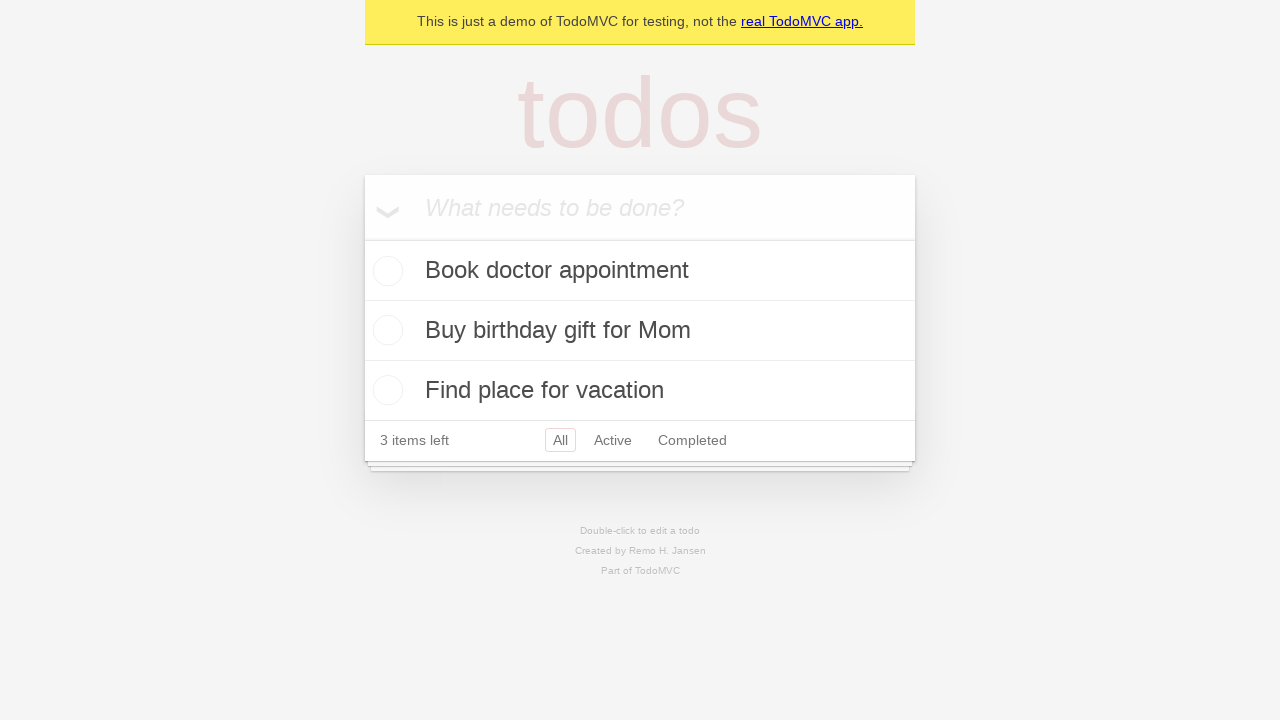

Confirmed that '3 items left' text is visible, verifying all three items were added to the list
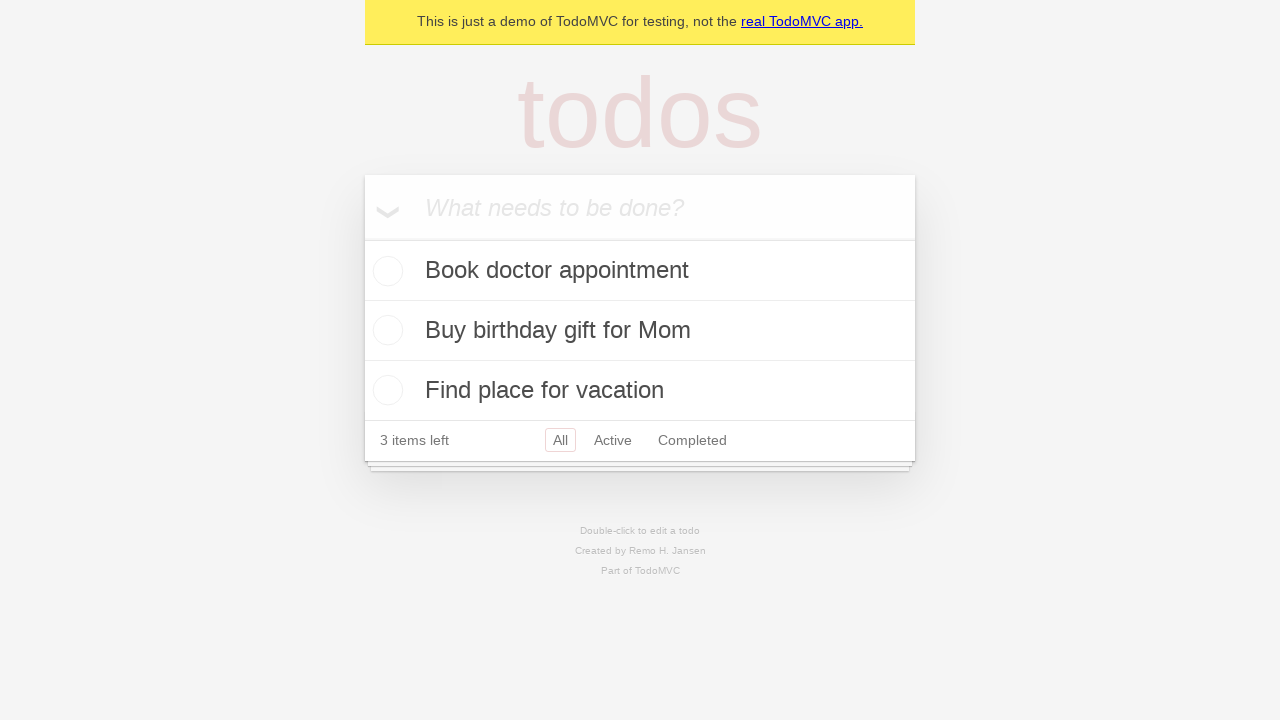

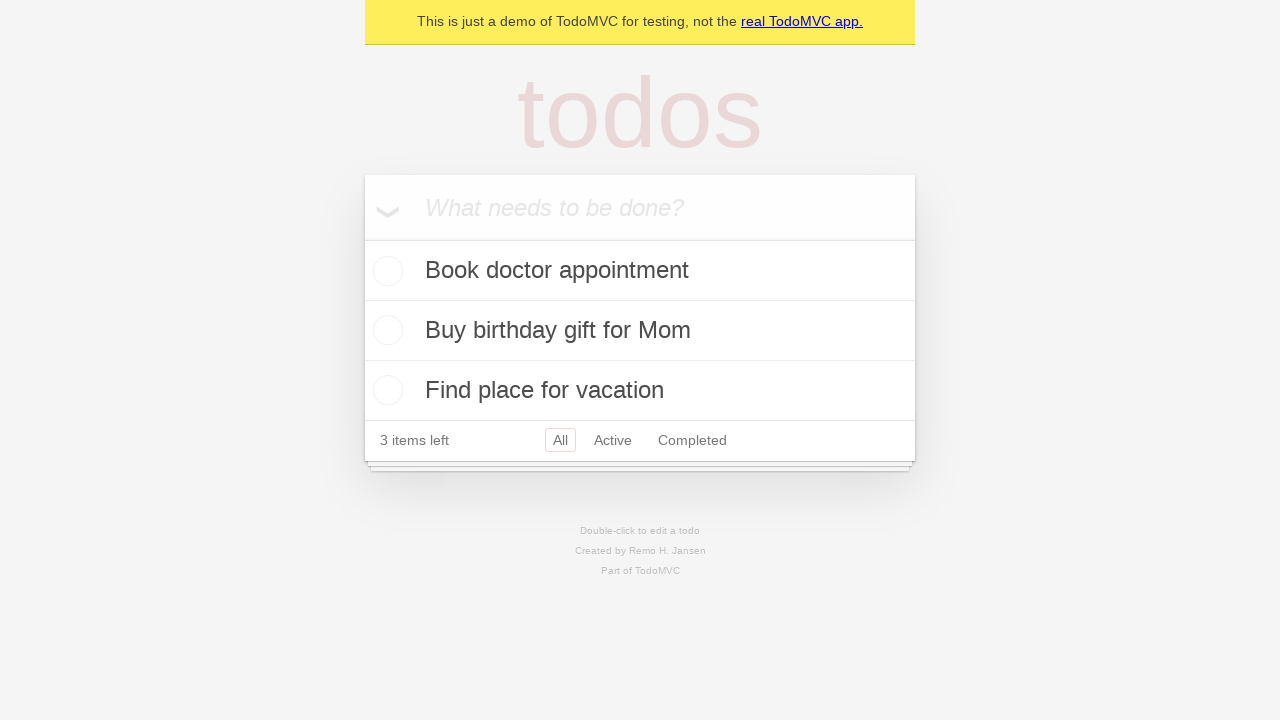